Tests a registration form by filling in first name, last name, and email fields, then submitting and verifying the success message

Starting URL: http://suninjuly.github.io/registration2.html

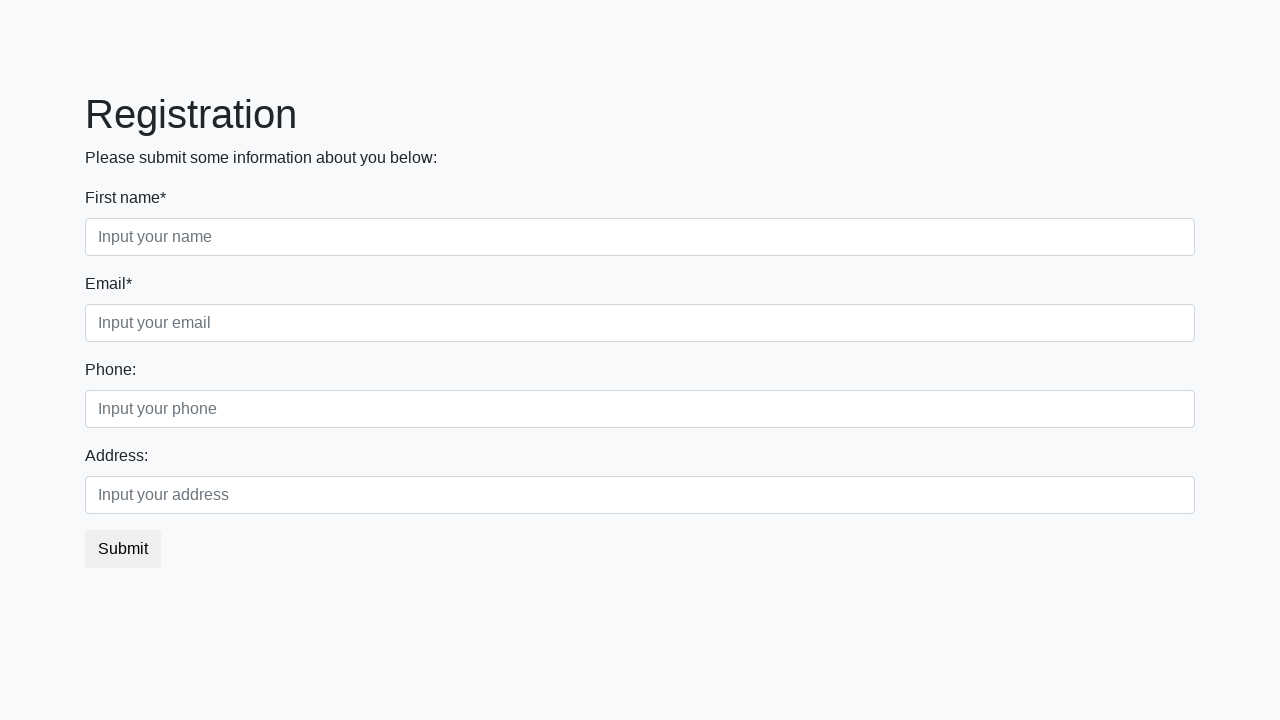

Filled first name field with 'John' on xpath=//*[contains(@placeholder, 'name')]
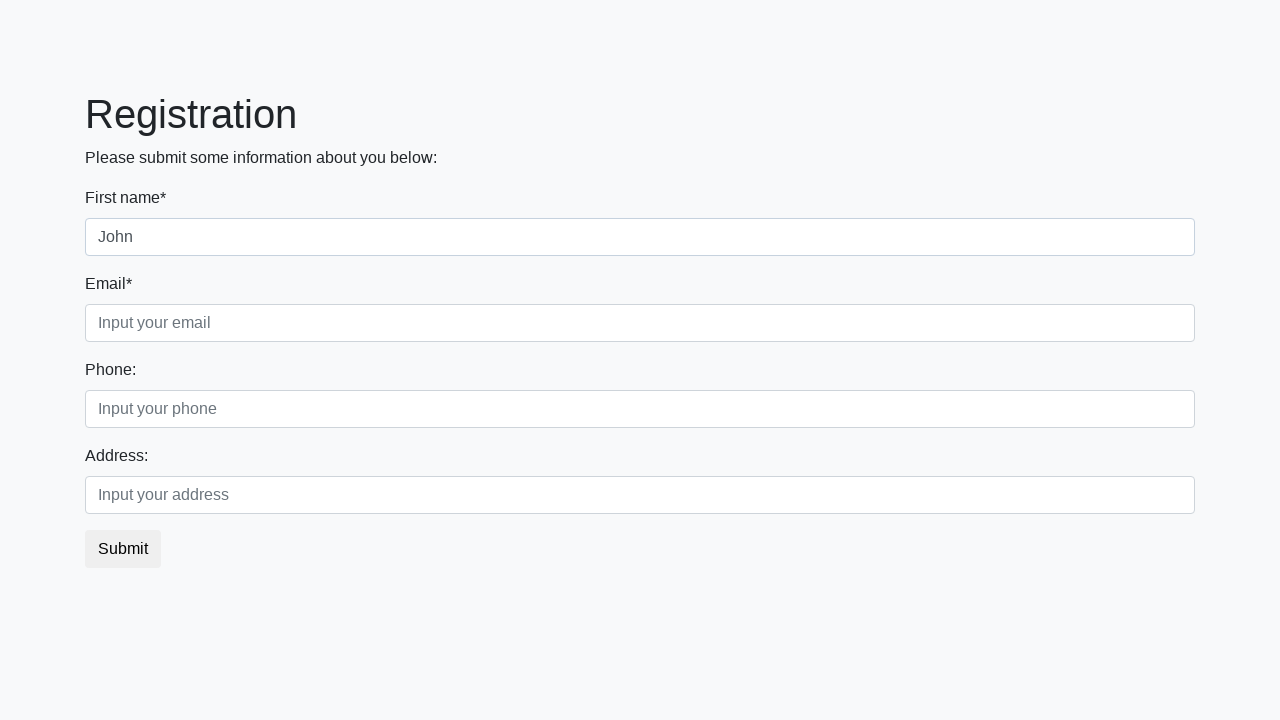

Last name field not found on xpath=//*[contains(@placeholder, 'last')]
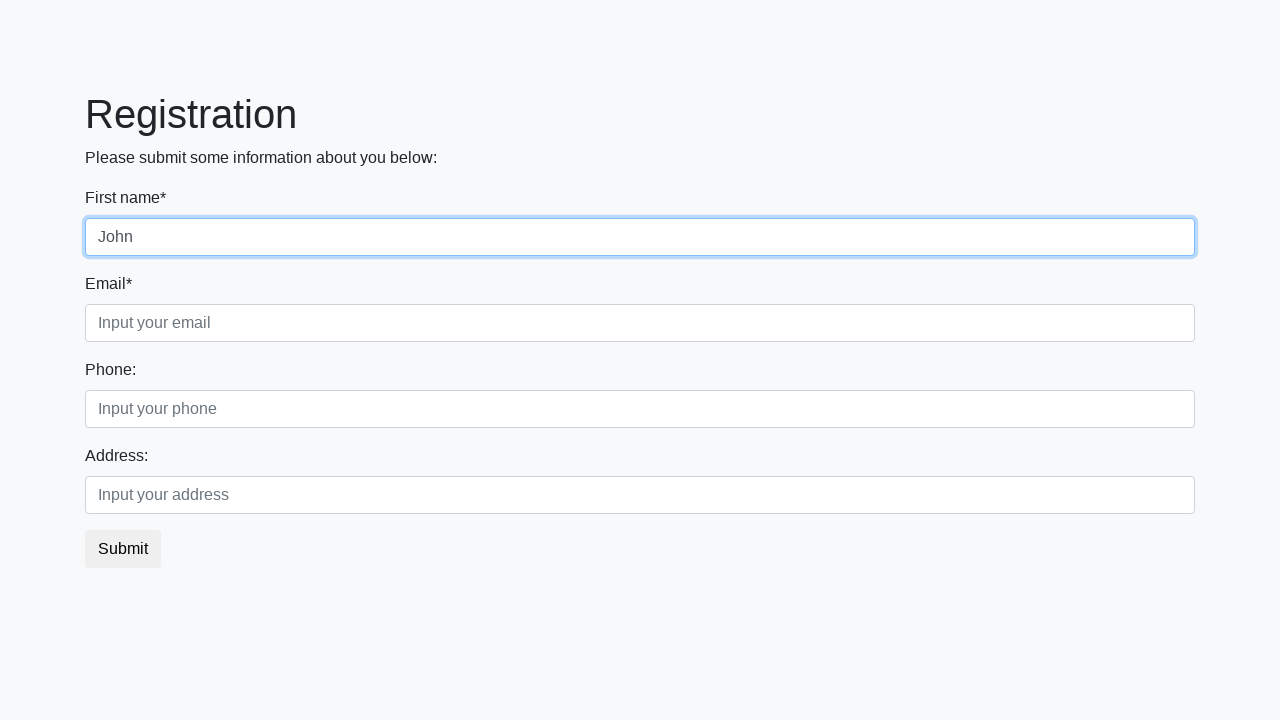

Filled email field with 'john.smith@example.com' on xpath=//*[contains(@placeholder, 'email')]
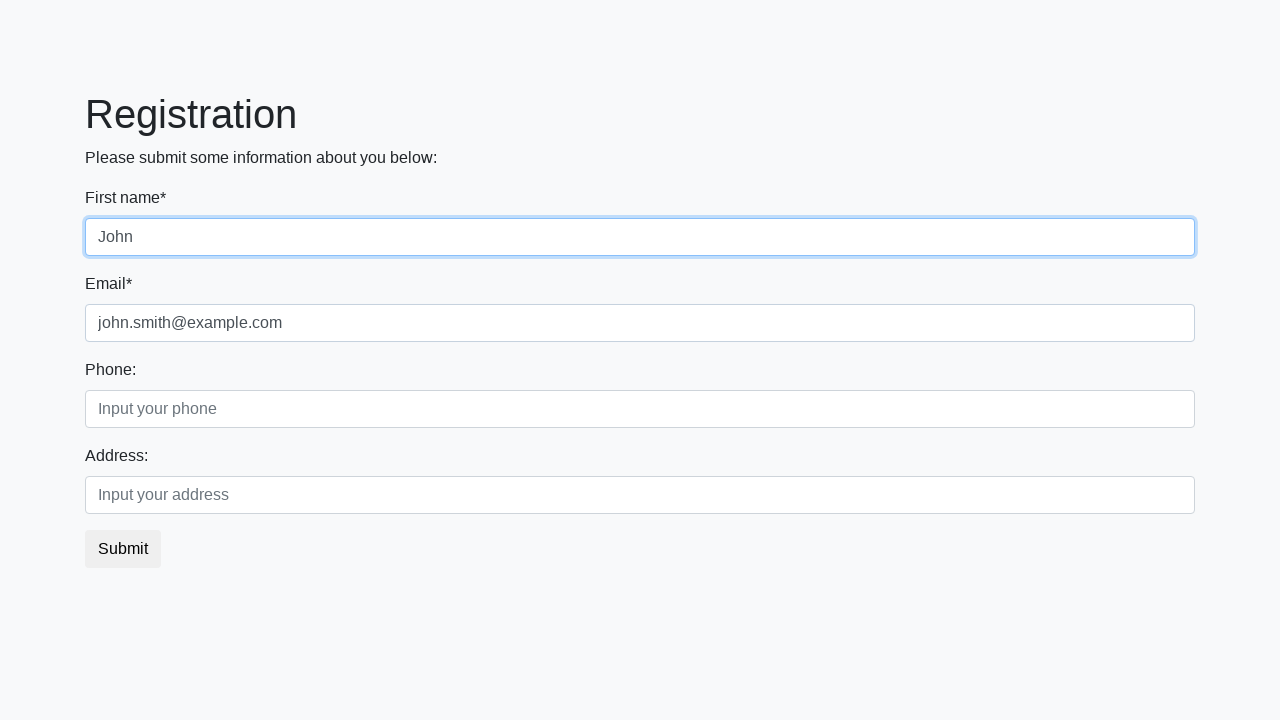

Clicked submit button at (123, 549) on .btn
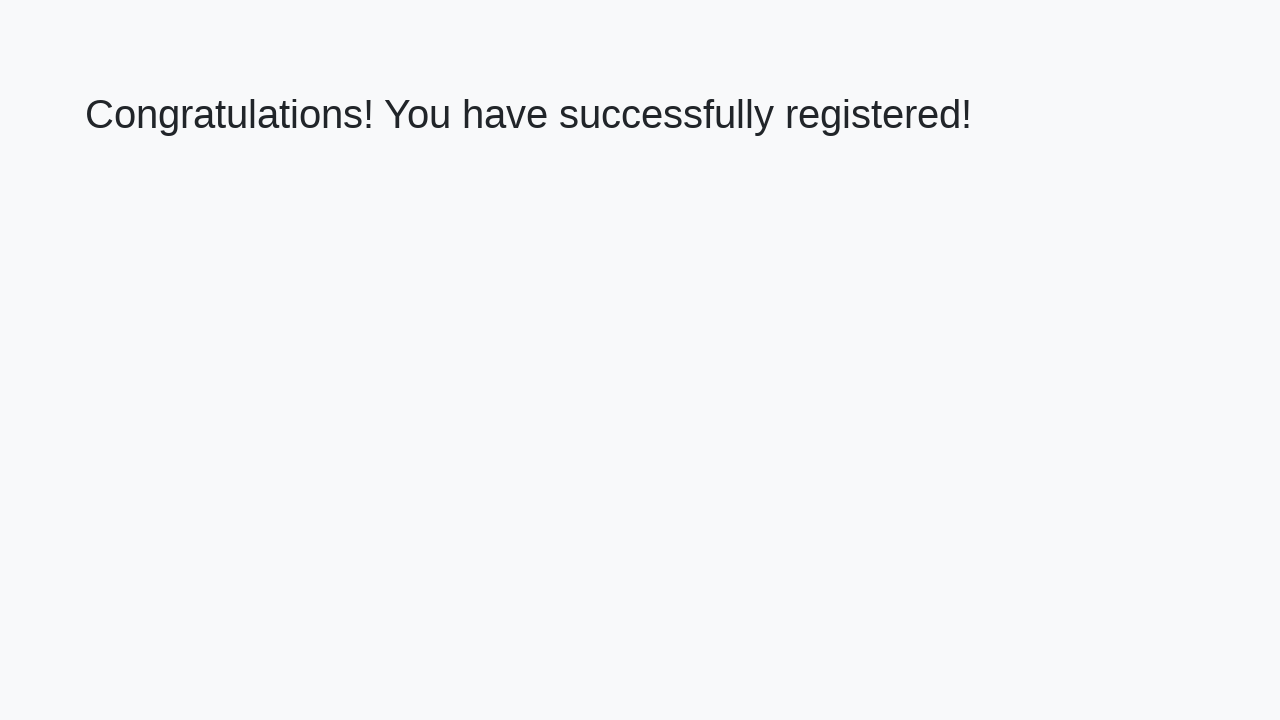

Success message header loaded
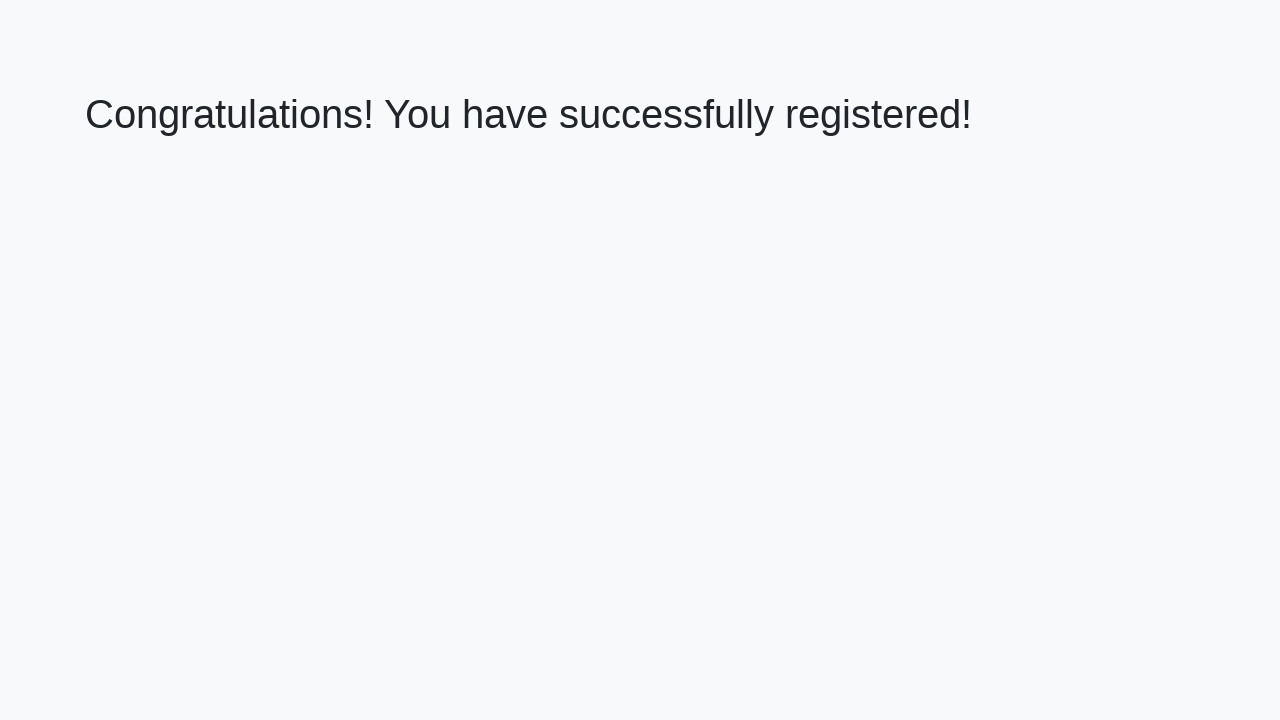

Retrieved success message text: 'Congratulations! You have successfully registered!'
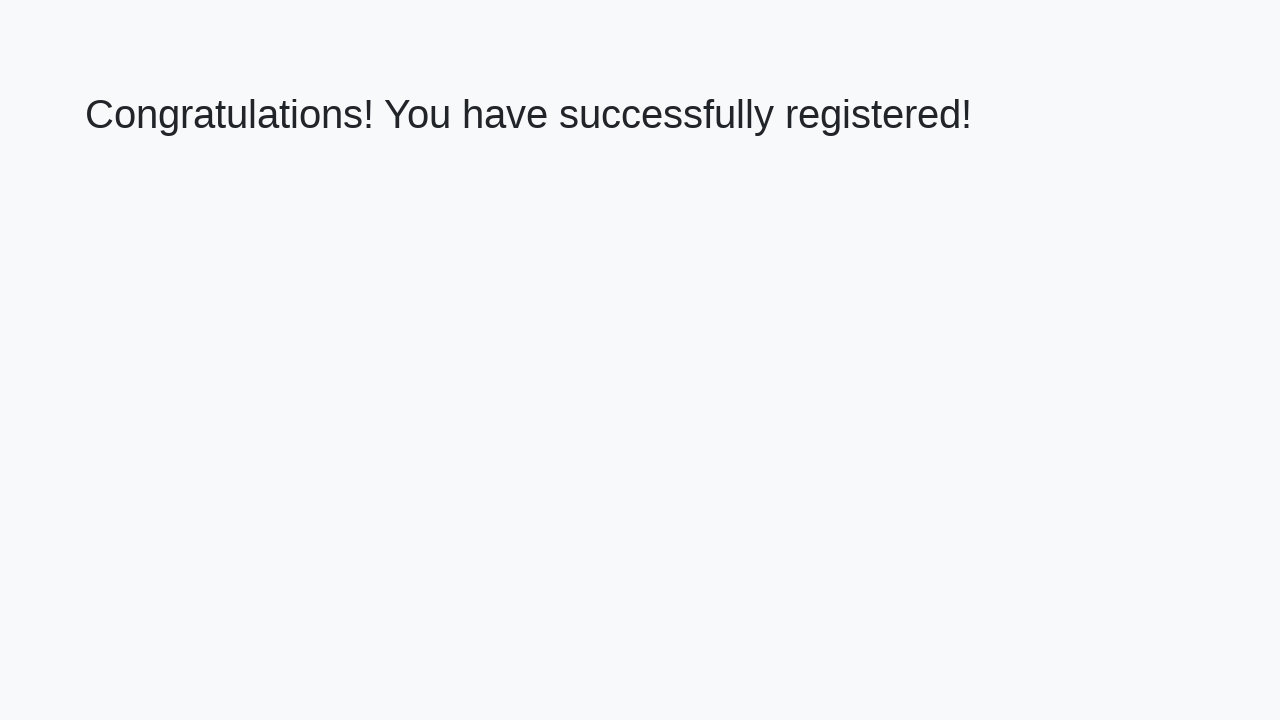

Verified success message matches expected text
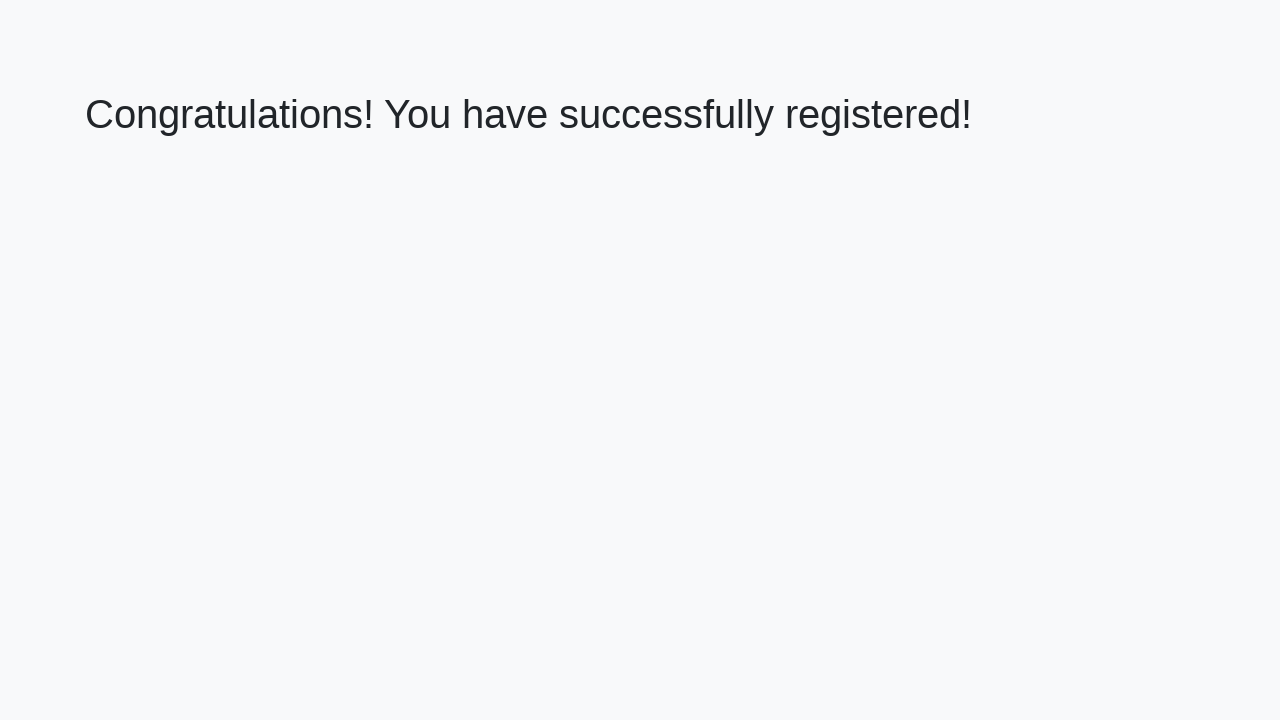

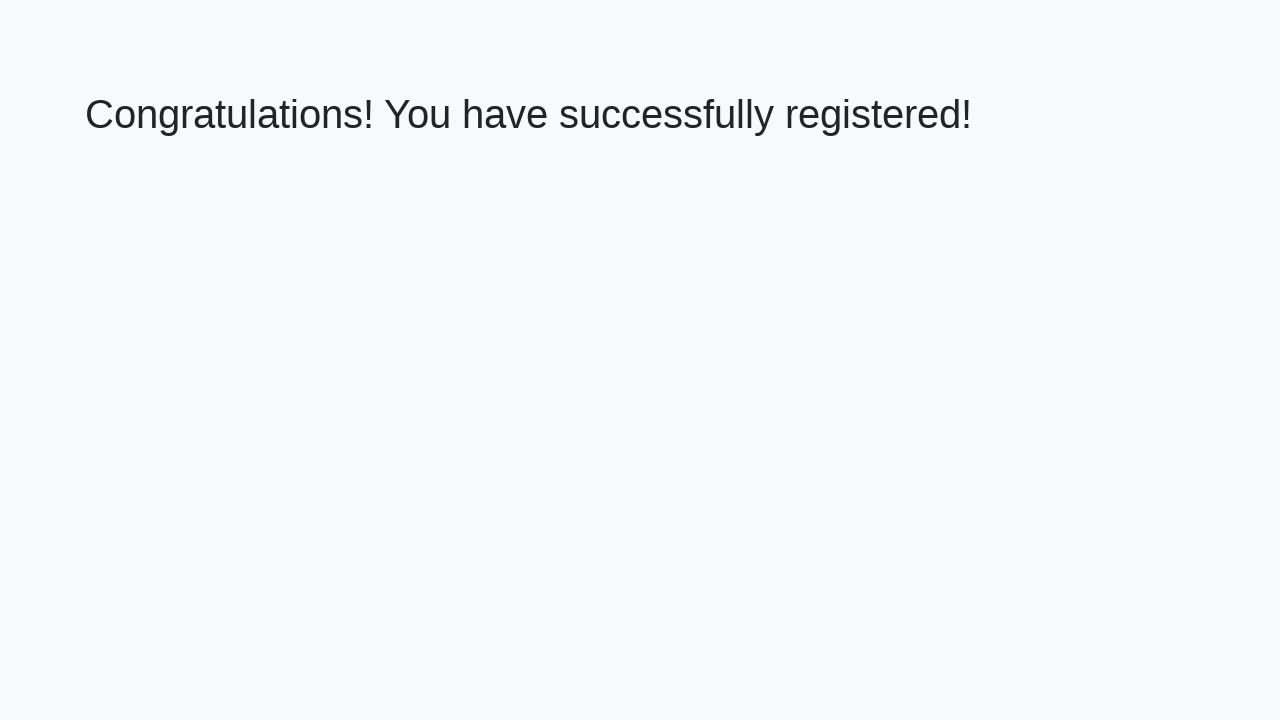